Navigates to the Formy project homepage and clicks on the drag and drop link to verify navigation

Starting URL: https://formy-project.herokuapp.com/

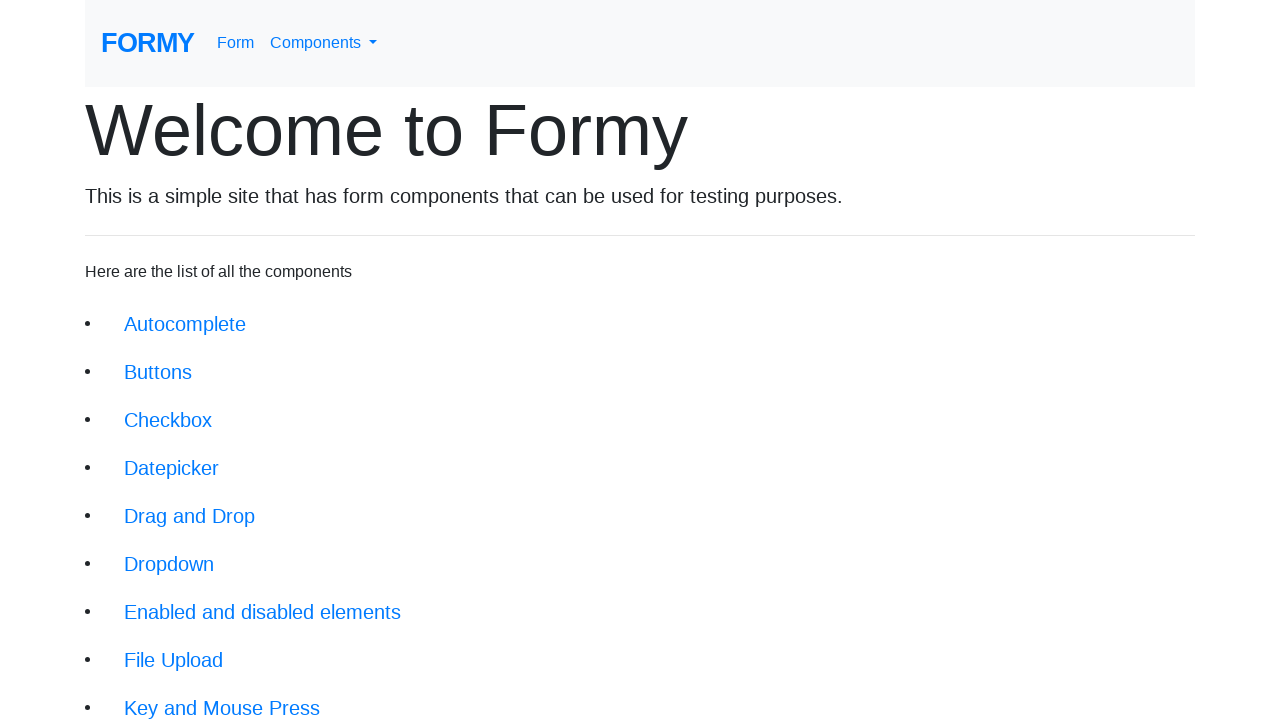

Navigated to Formy project homepage
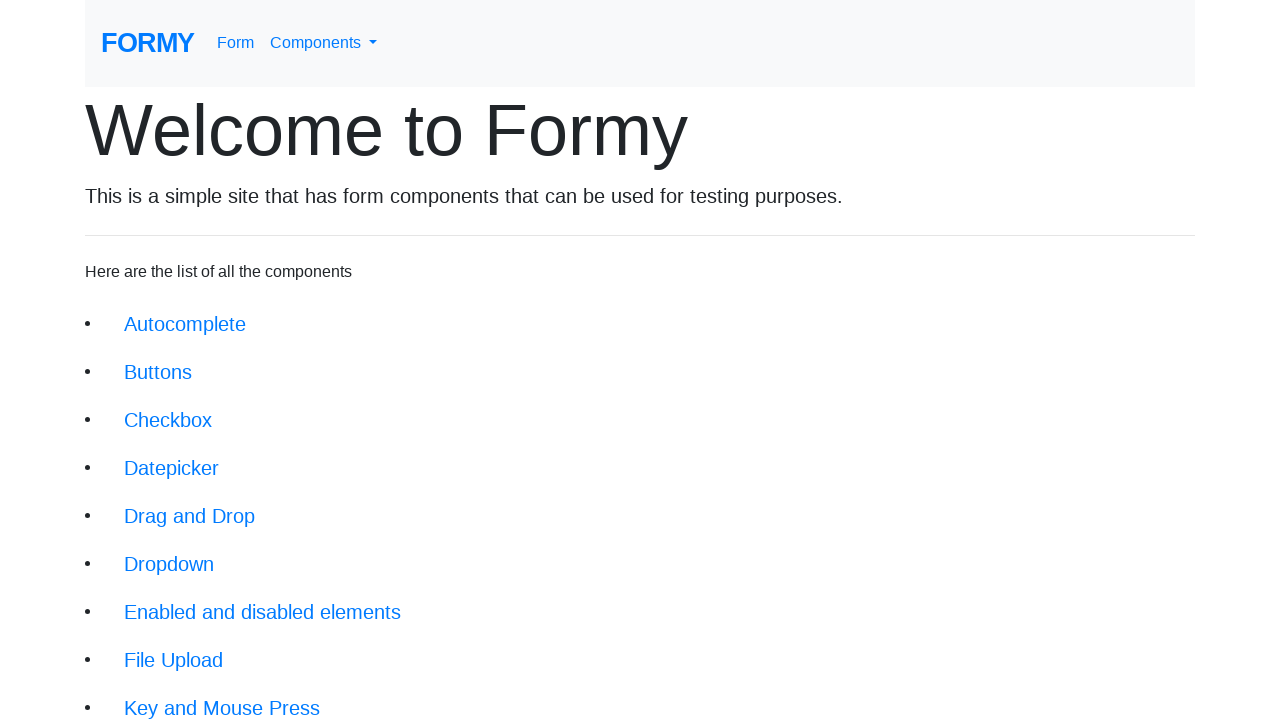

Clicked on the drag and drop link at (190, 516) on xpath=//li/a[@href='/dragdrop']
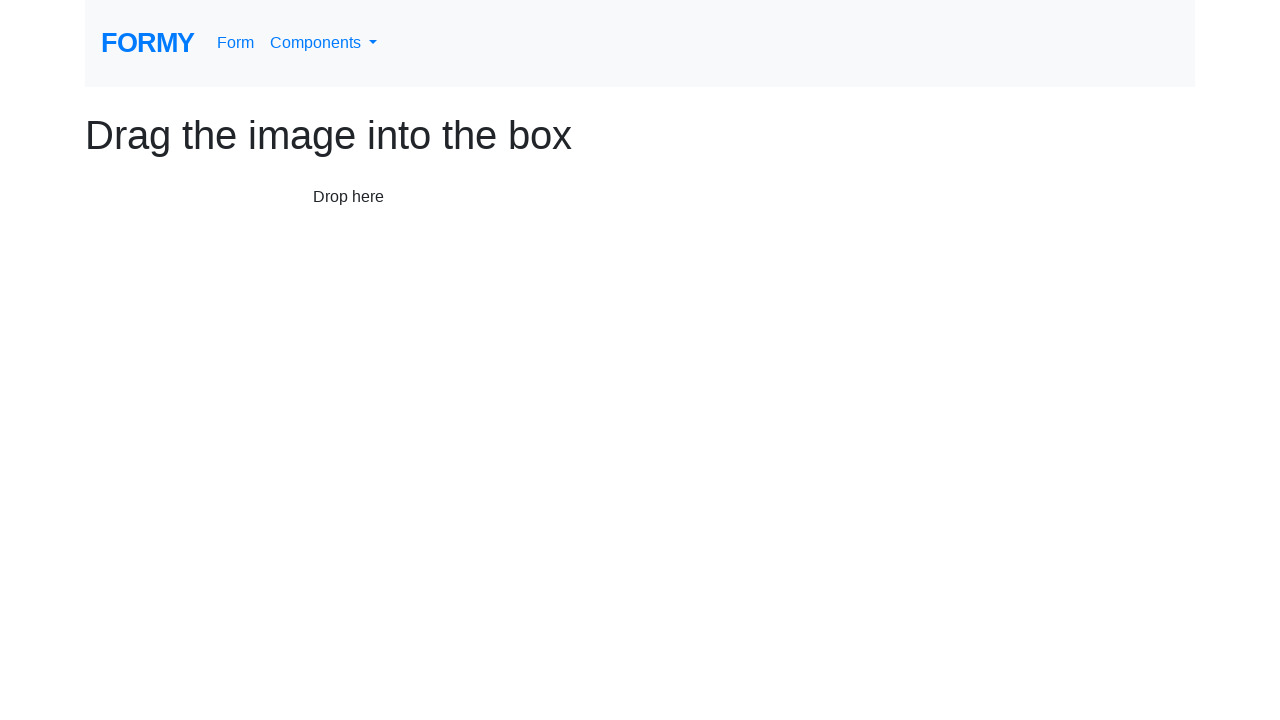

Successfully navigated to drag and drop page
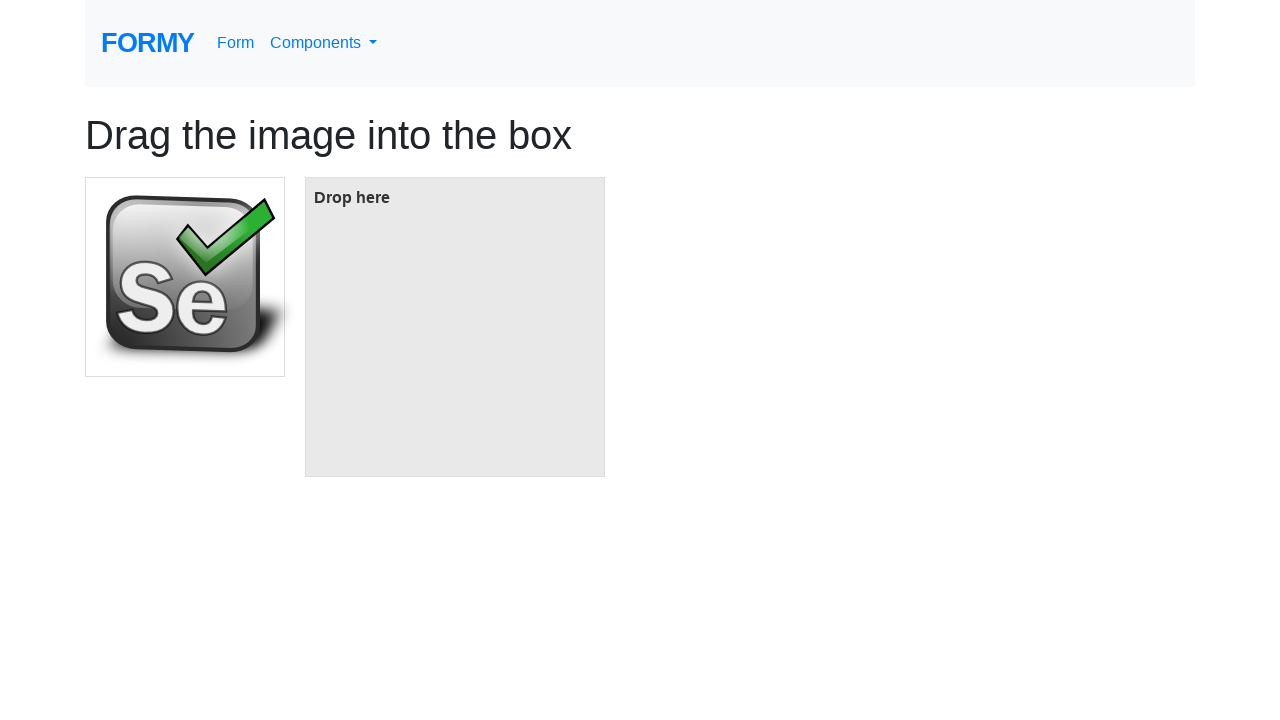

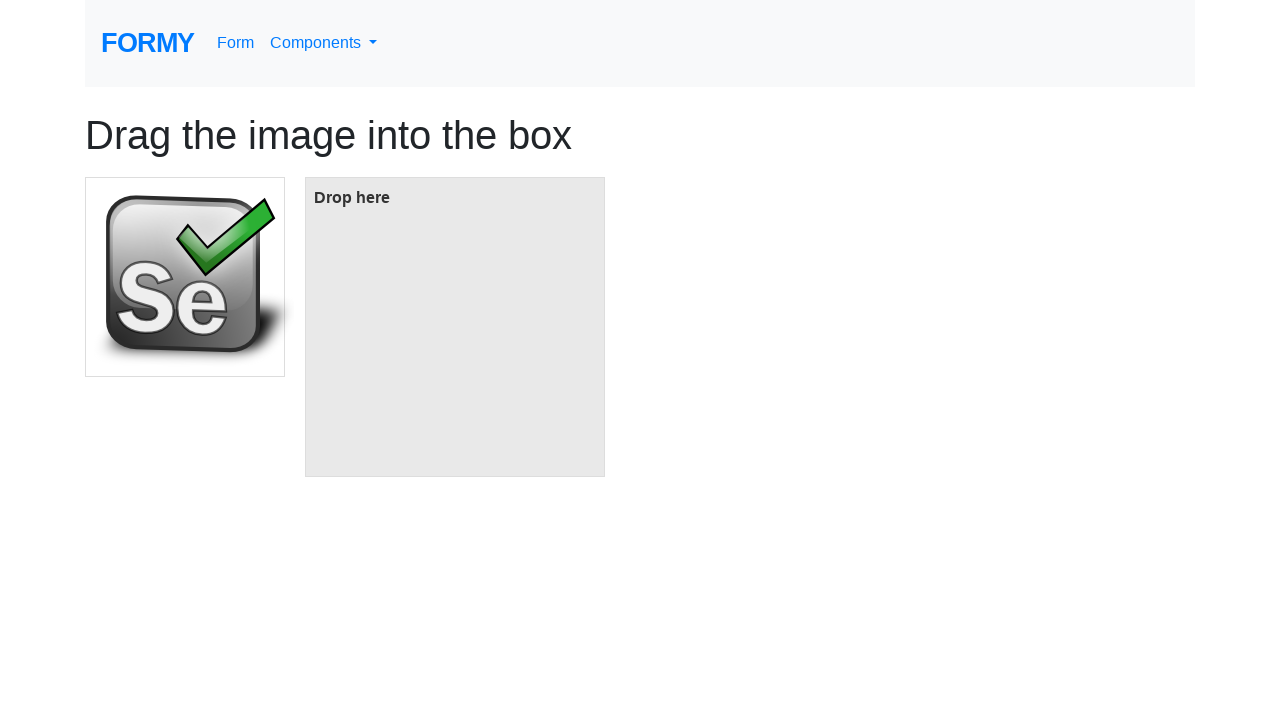